Monitors resource loading on the page by waiting for DOM content to load and tracking loaded resources.

Starting URL: https://opensource-demo.orangehrmlive.com

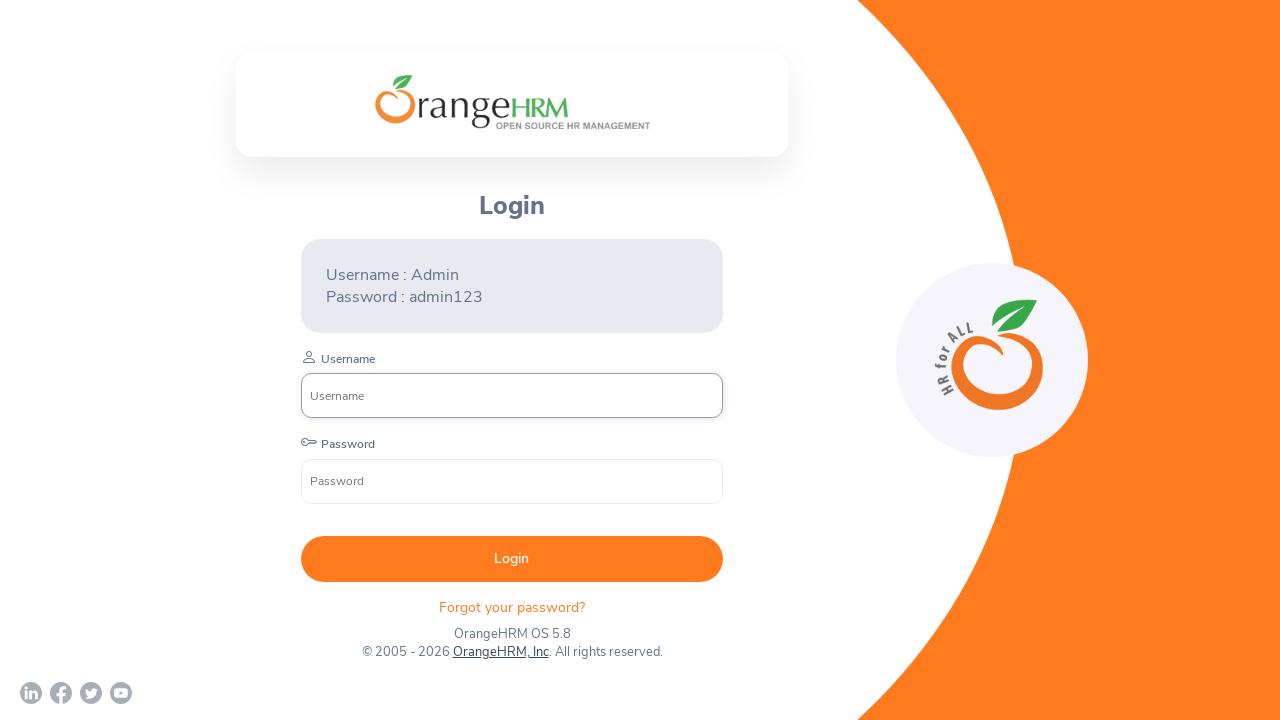

Waited for DOM content to load on https://opensource-demo.orangehrmlive.com
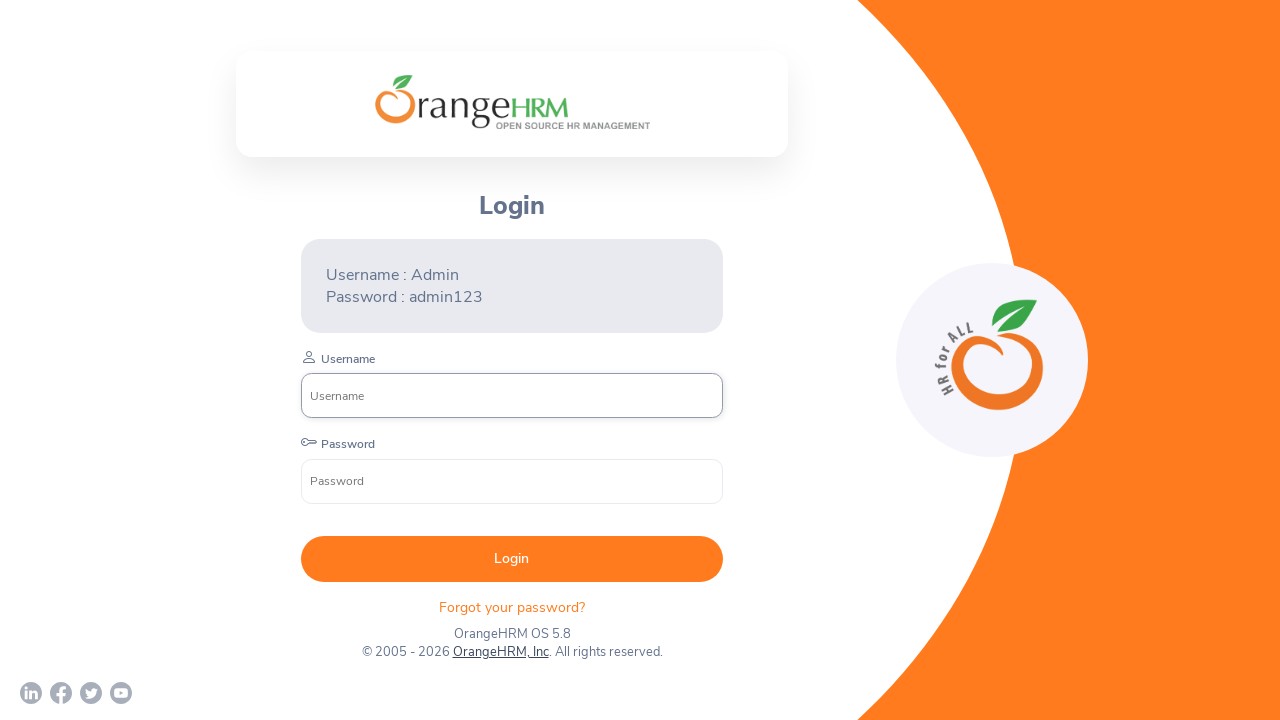

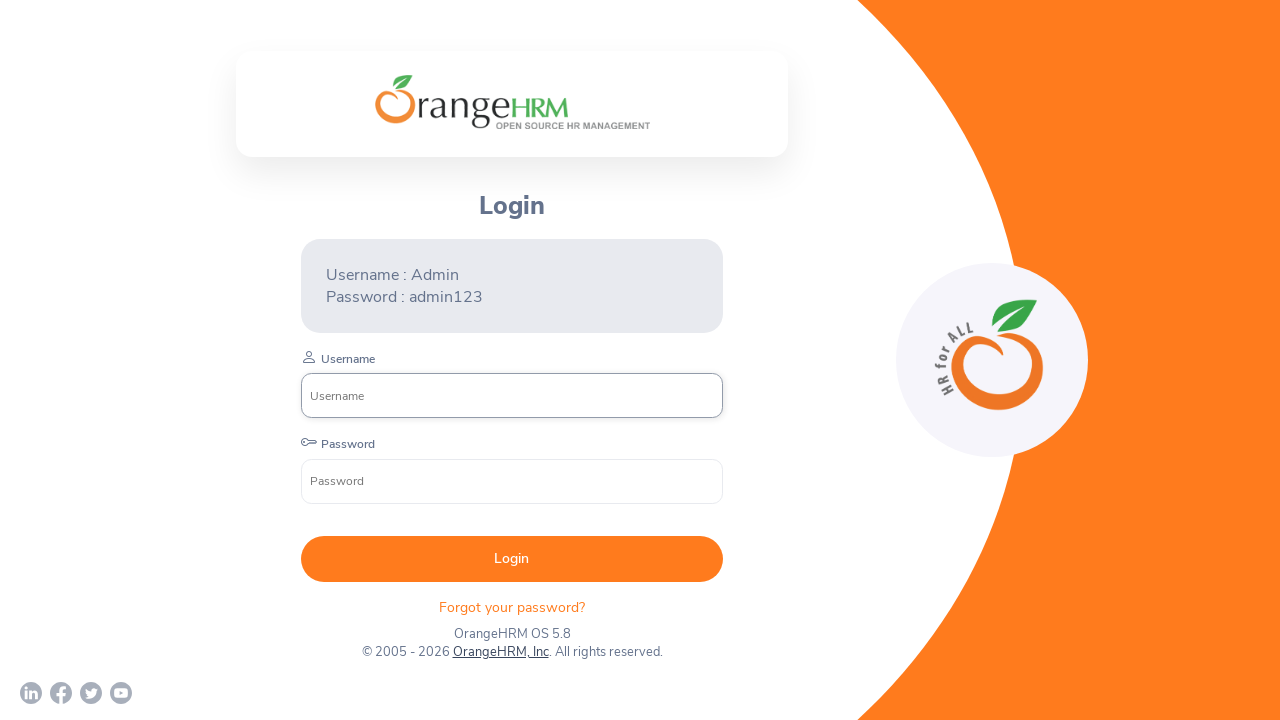